Searches for Samsung, navigates to Samsung SyncMaster product page, and adds 1 unit to cart

Starting URL: https://naveenautomationlabs.com/opencart/index.php?route=account/login

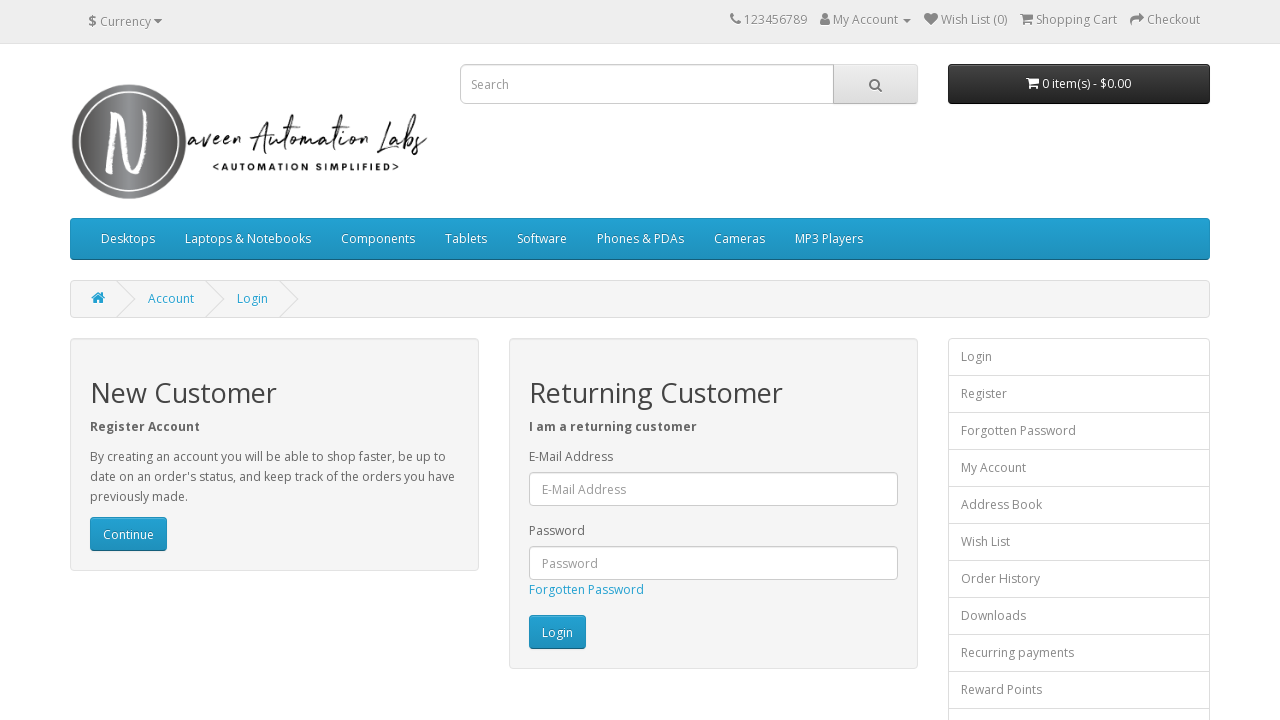

Cleared search input field on input[name='search']
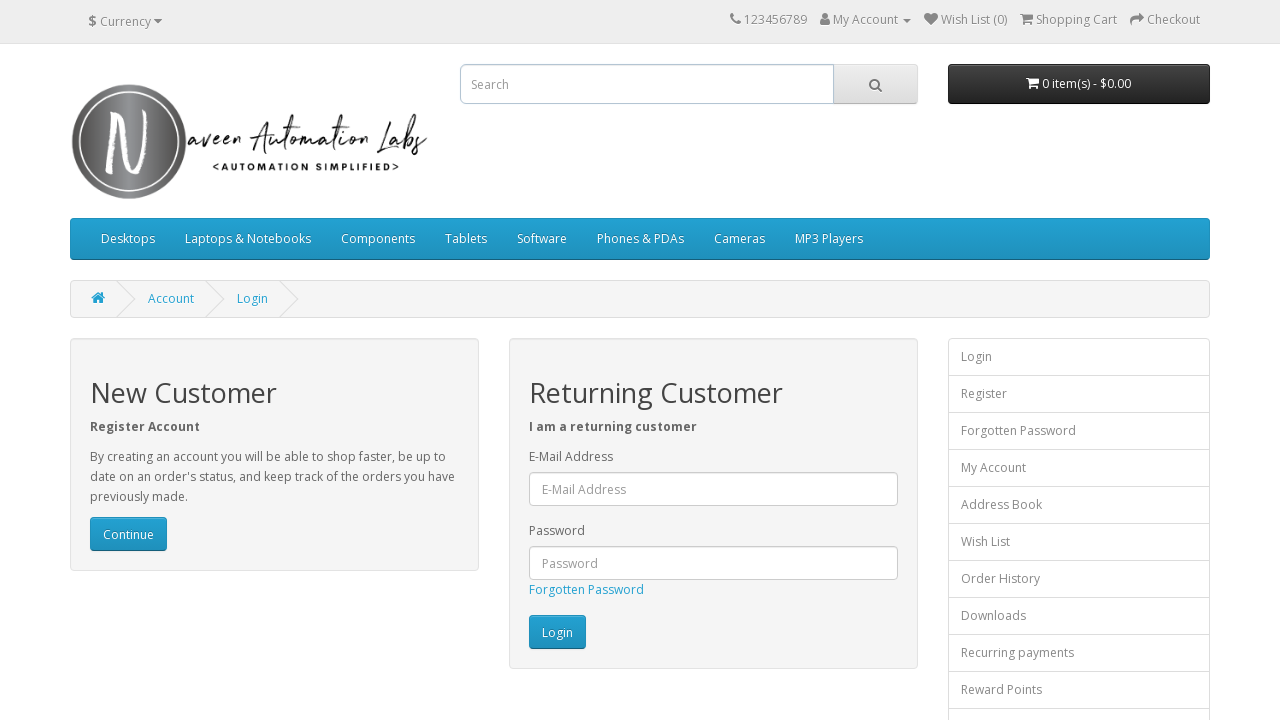

Filled search field with 'samsung' on input[name='search']
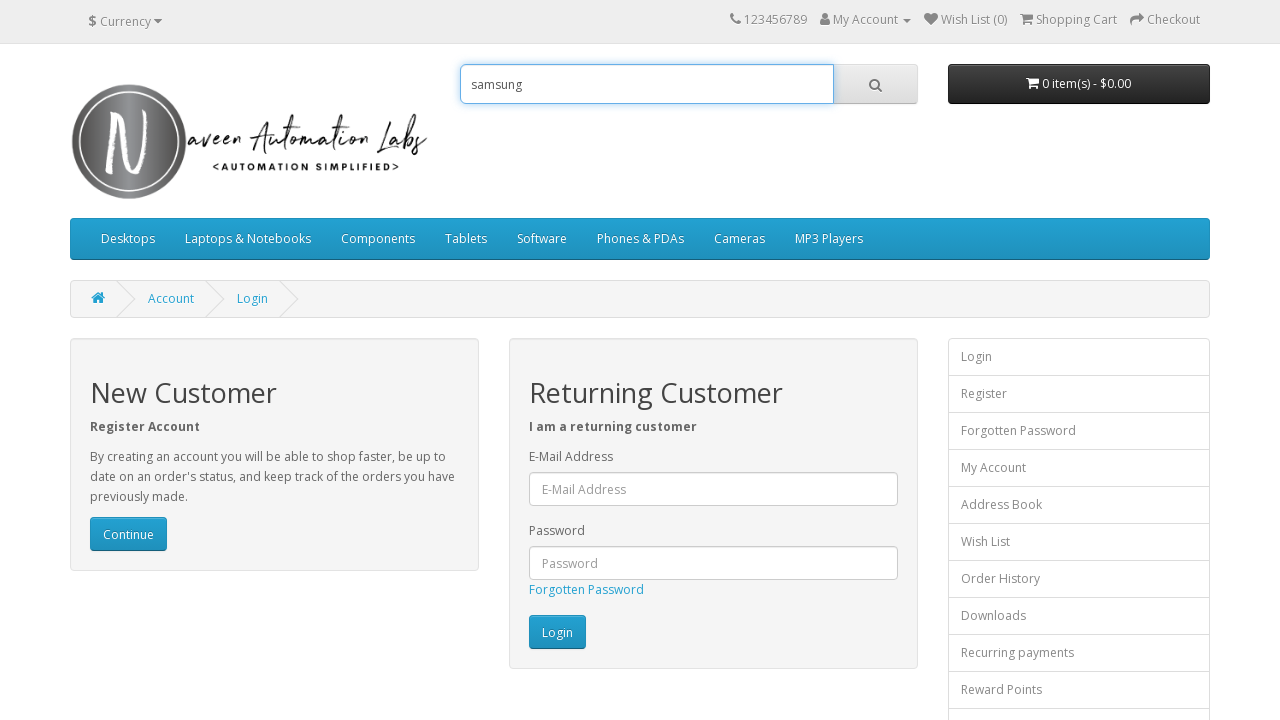

Clicked search button to search for Samsung products at (875, 85) on i.fa.fa-search
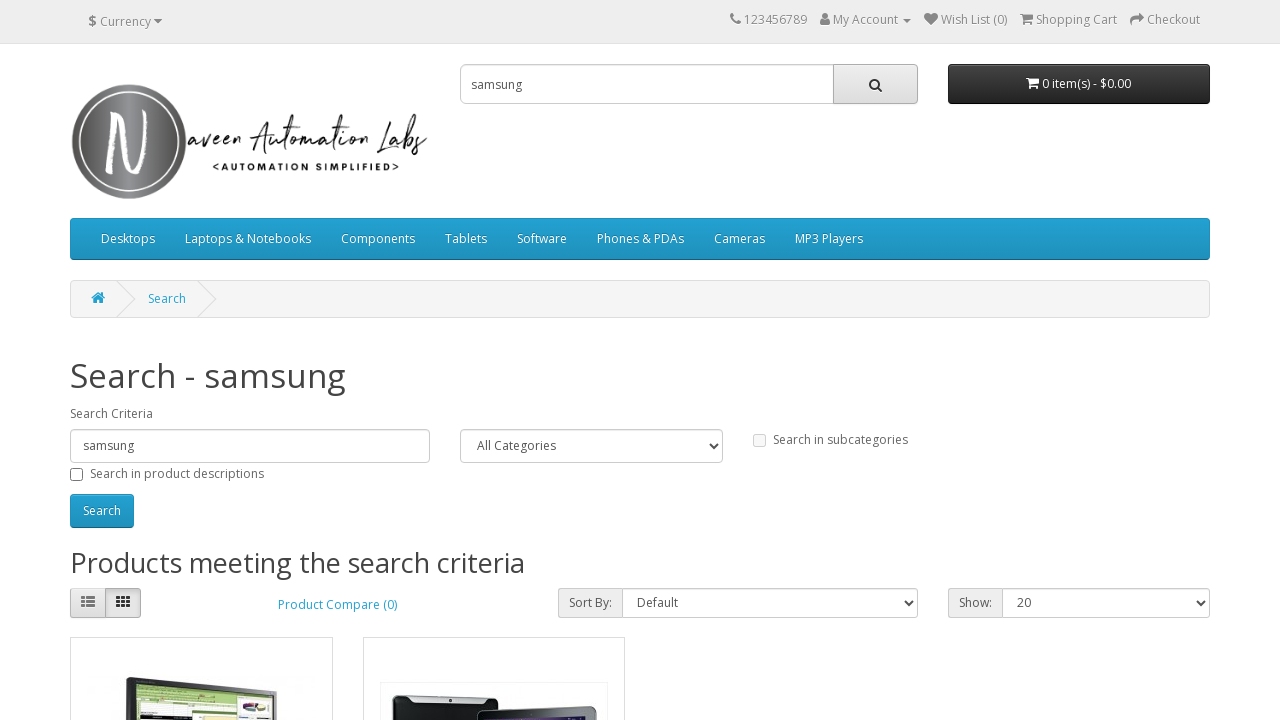

Clicked on Samsung SyncMaster 941BW product link at (200, 361) on xpath=//a[normalize-space()='Samsung SyncMaster 941BW']
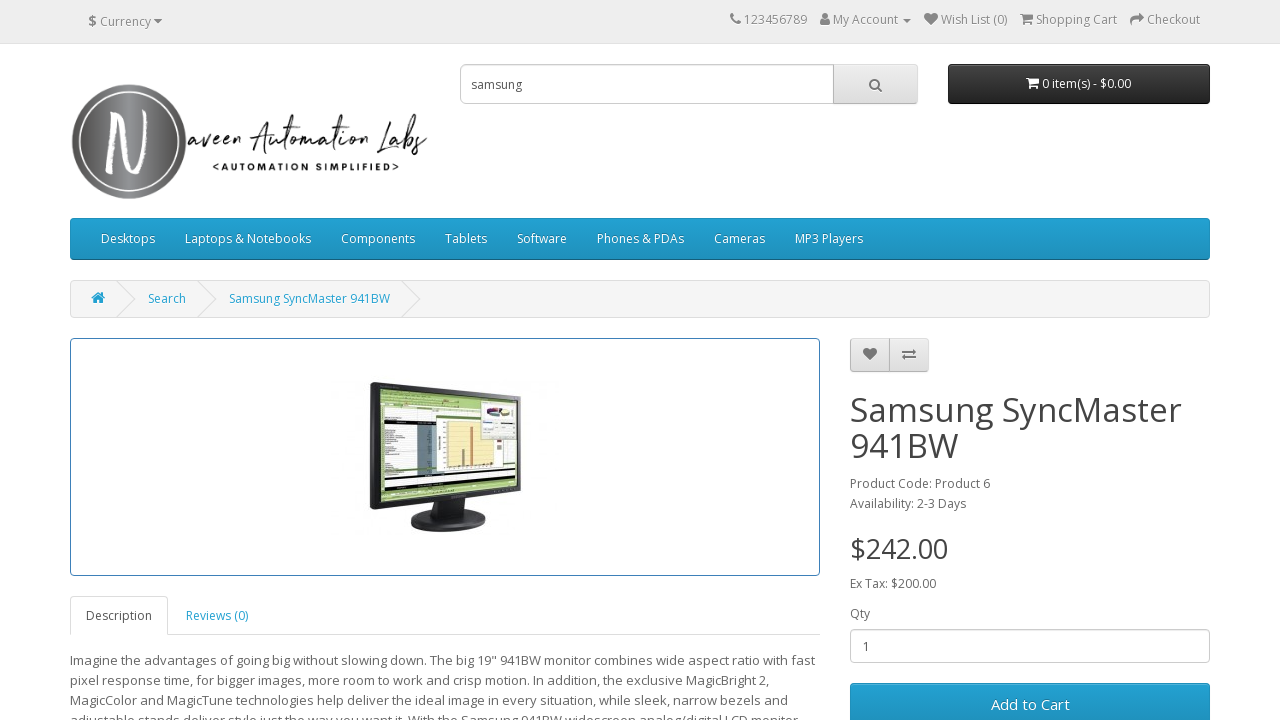

Cleared quantity input field on #input-quantity
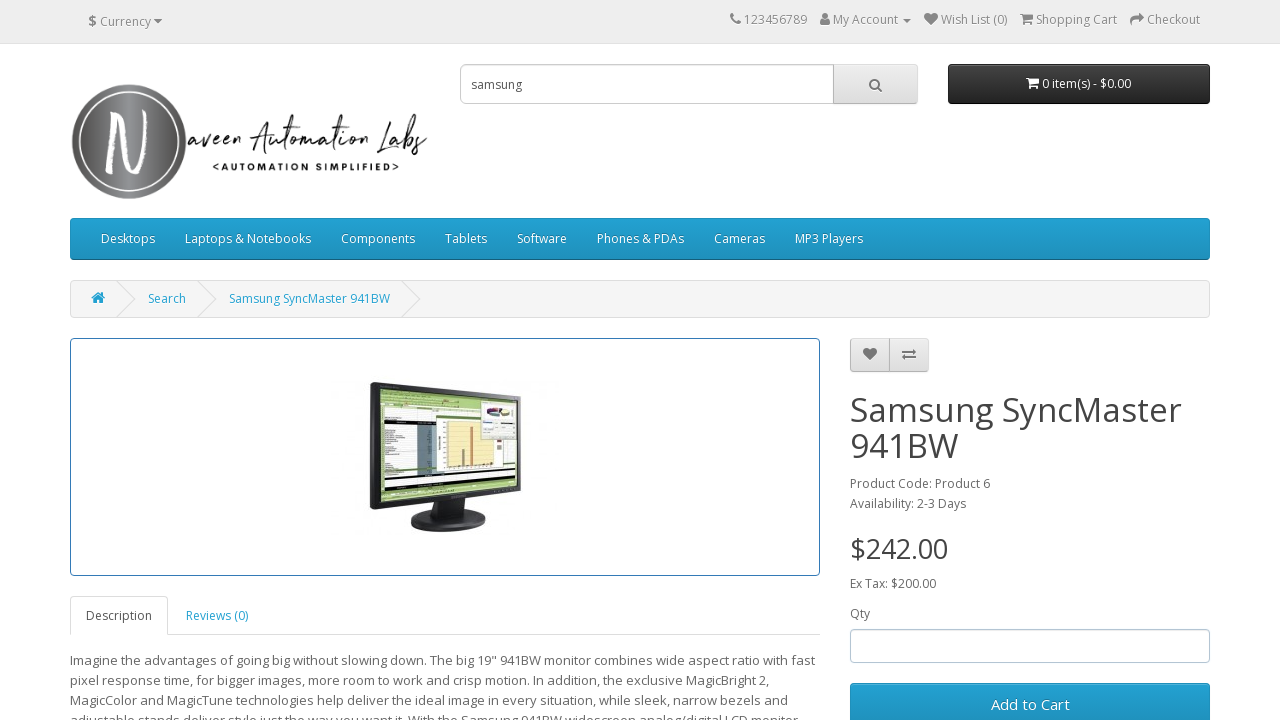

Set quantity to 1 on #input-quantity
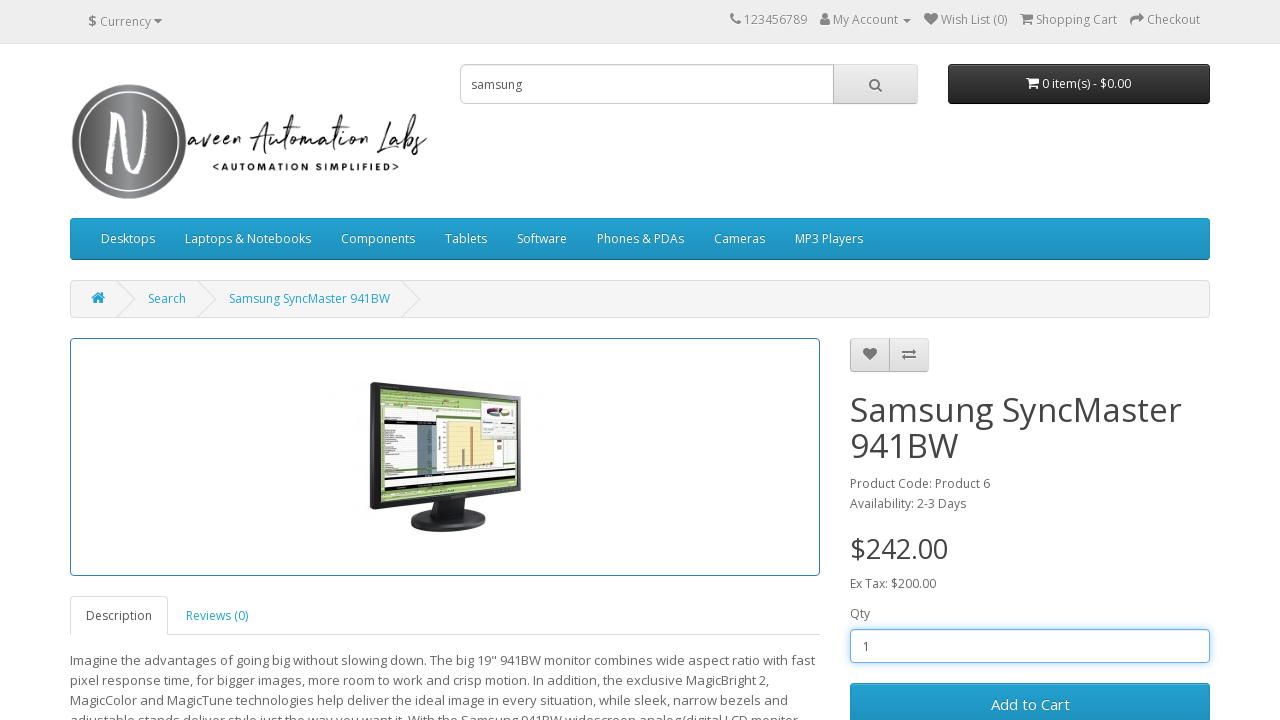

Clicked Add to Cart button at (1030, 699) on #button-cart
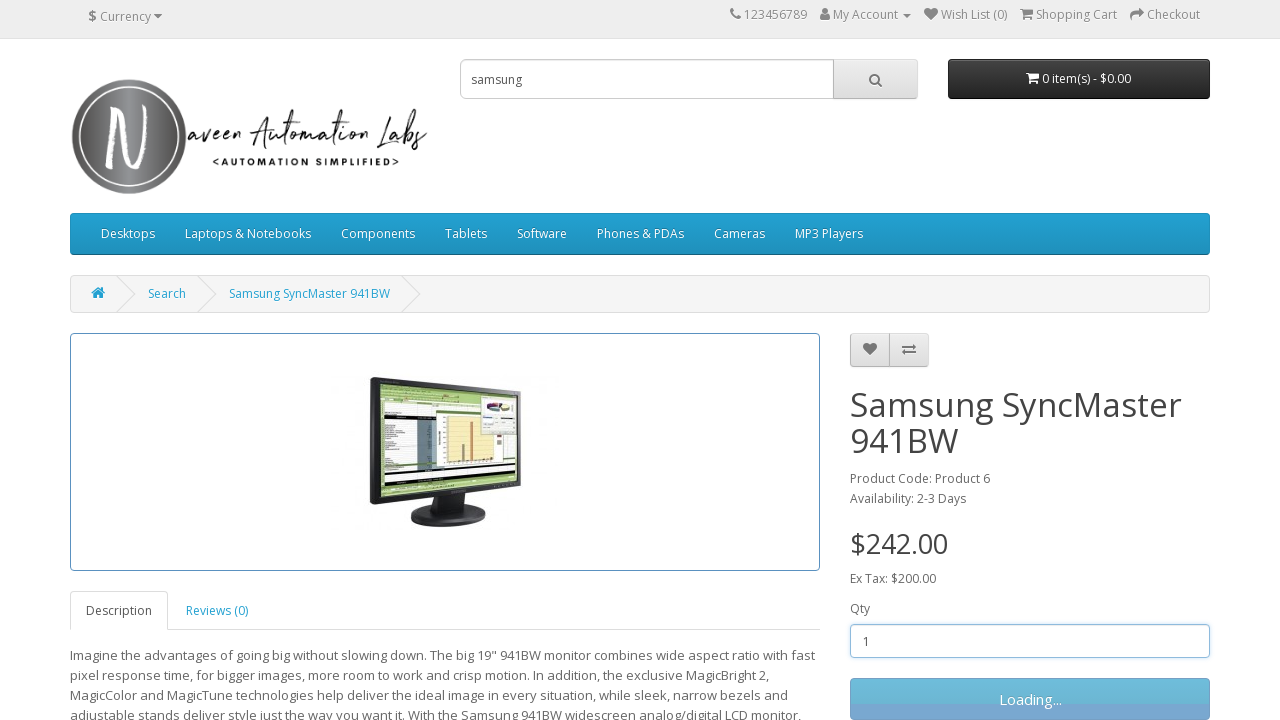

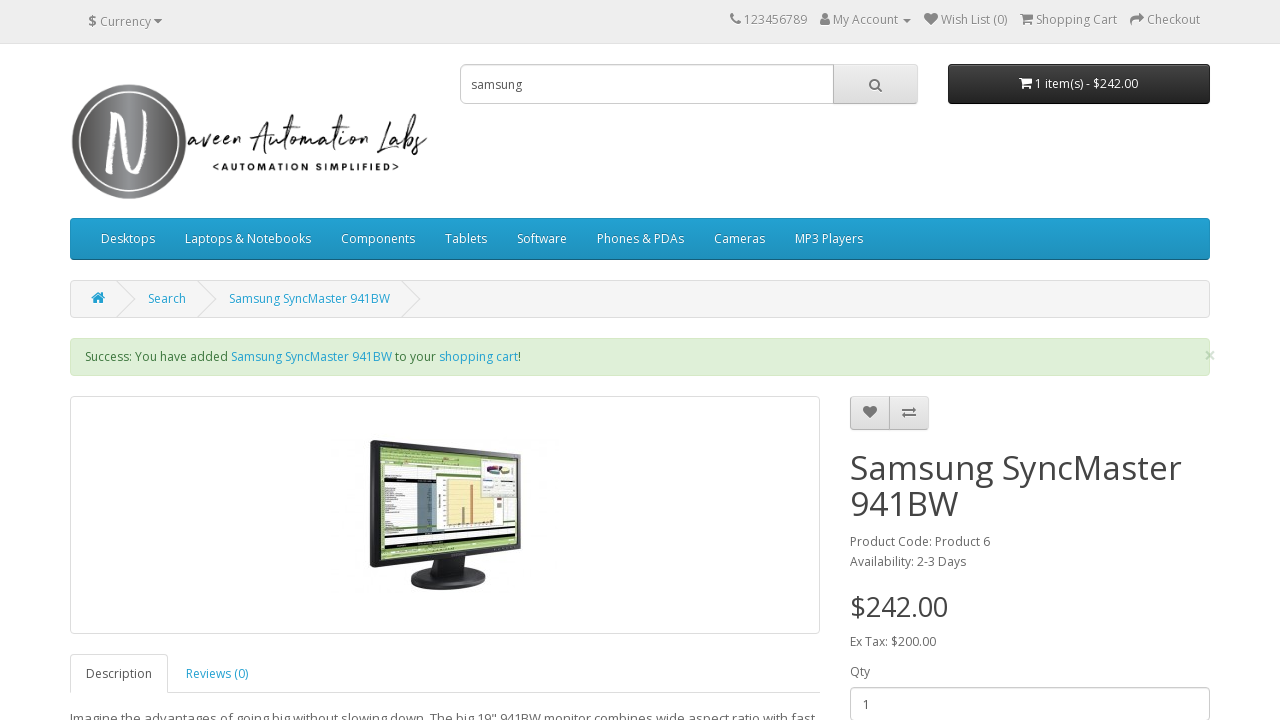